Tests the flight booking flow on BlazeDemo by selecting origin and destination cities, clicking Find Flights, and verifying the flight results page displays correctly with the selected cities.

Starting URL: https://blazedemo.com

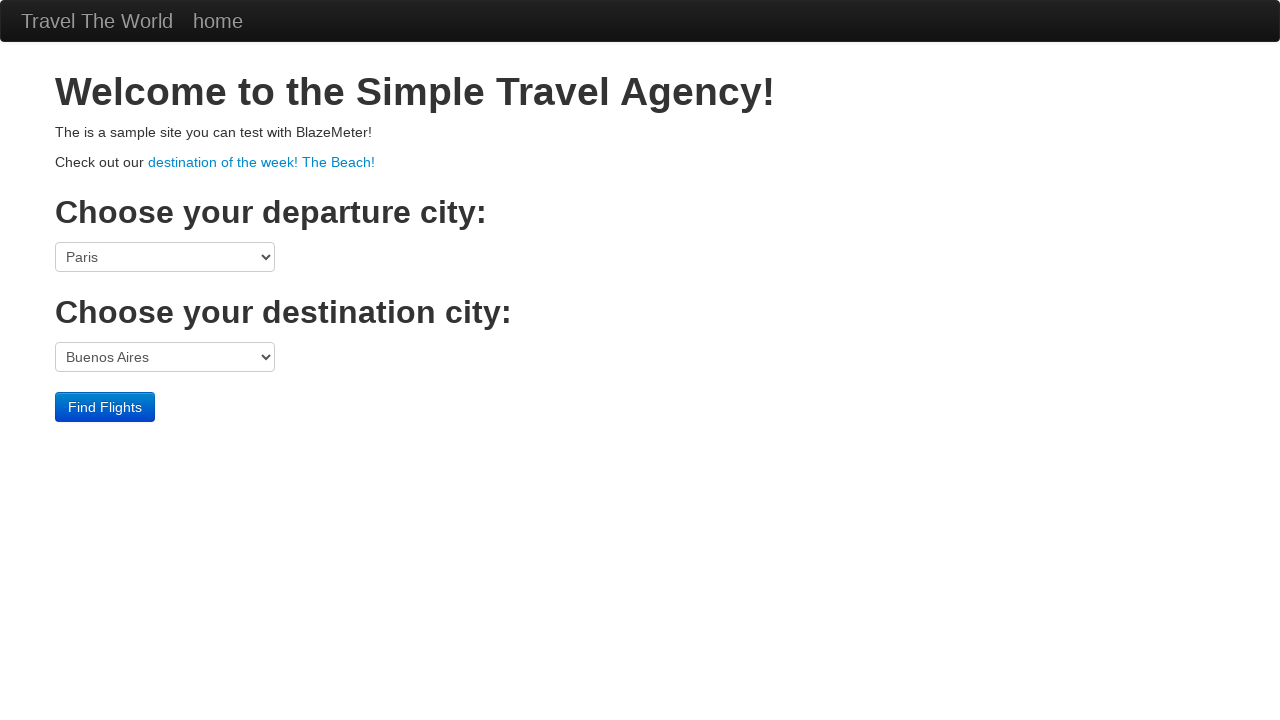

Verified BlazeDemo page title is correct
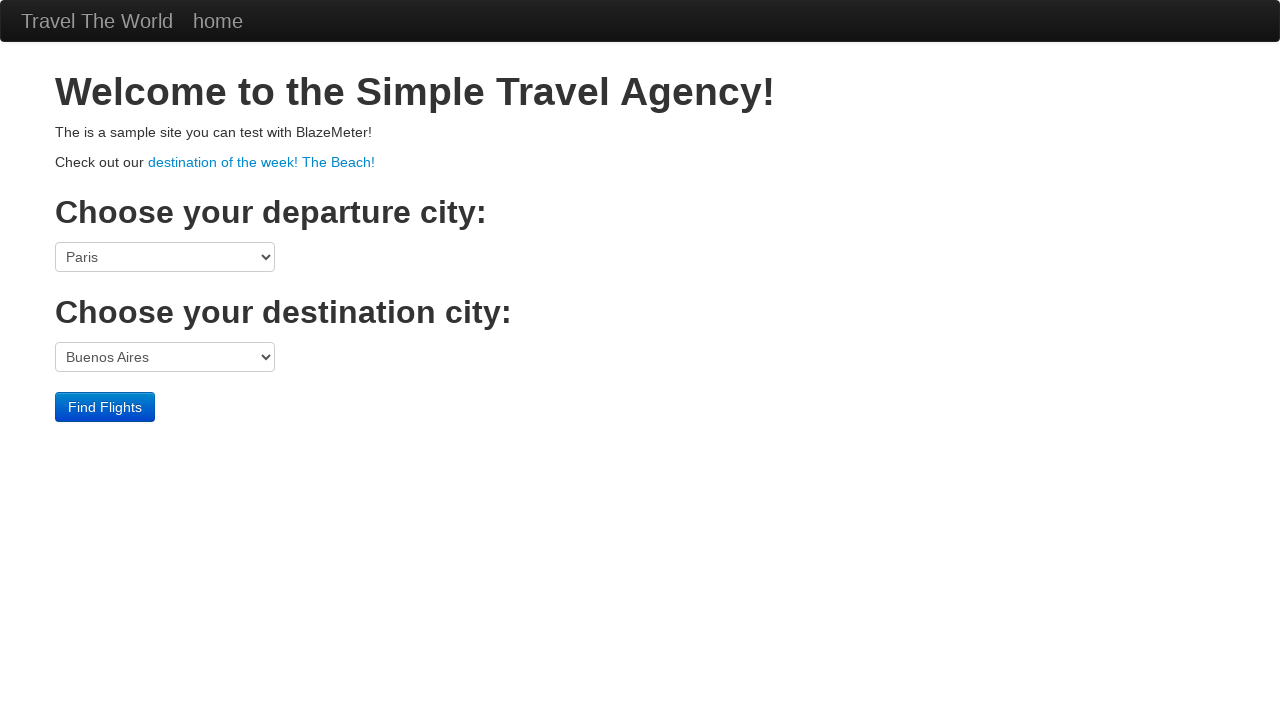

Selected Portland as origin city on select[name='fromPort']
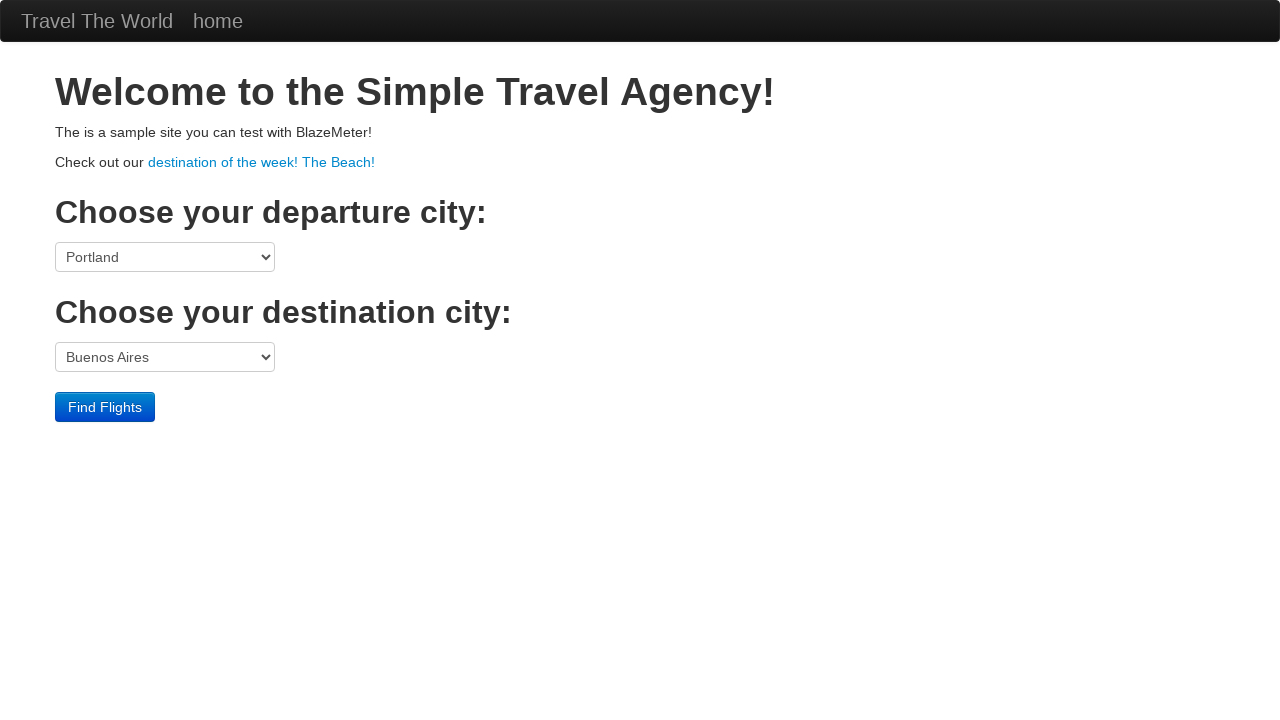

Selected Berlin as destination city on select[name='toPort']
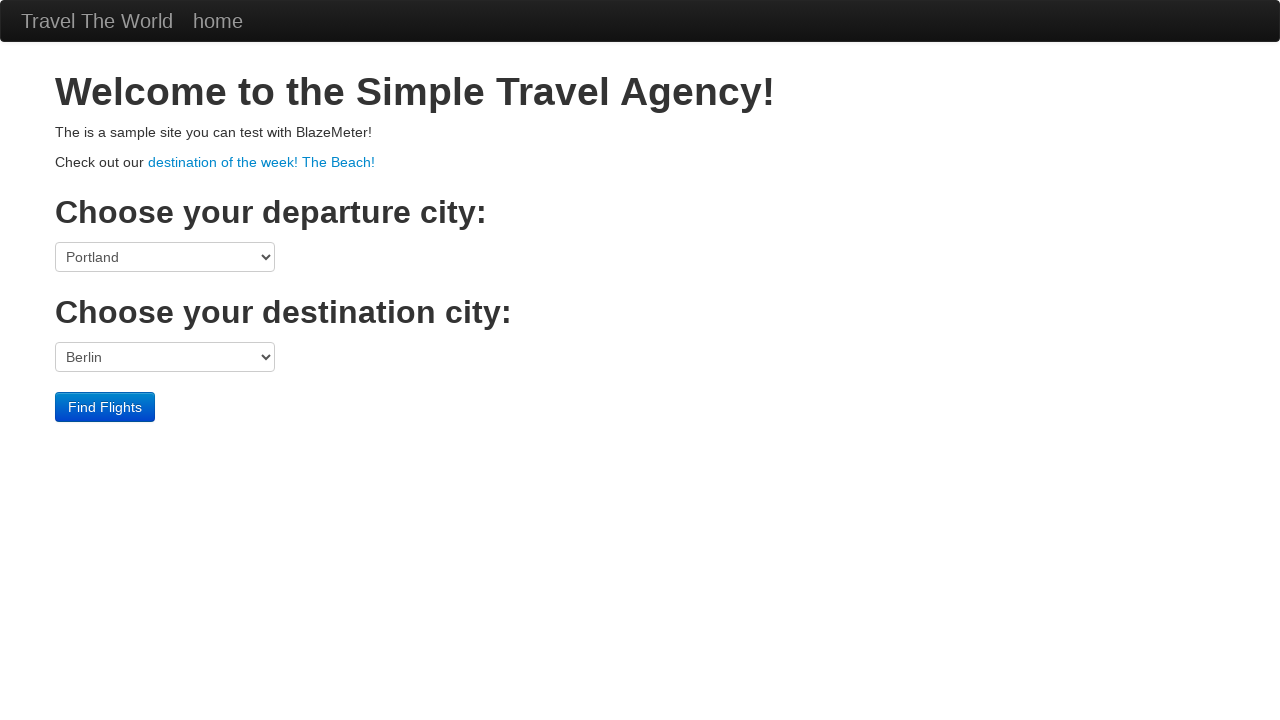

Clicked Find Flights button at (105, 407) on input[type='submit'][value='Find Flights']
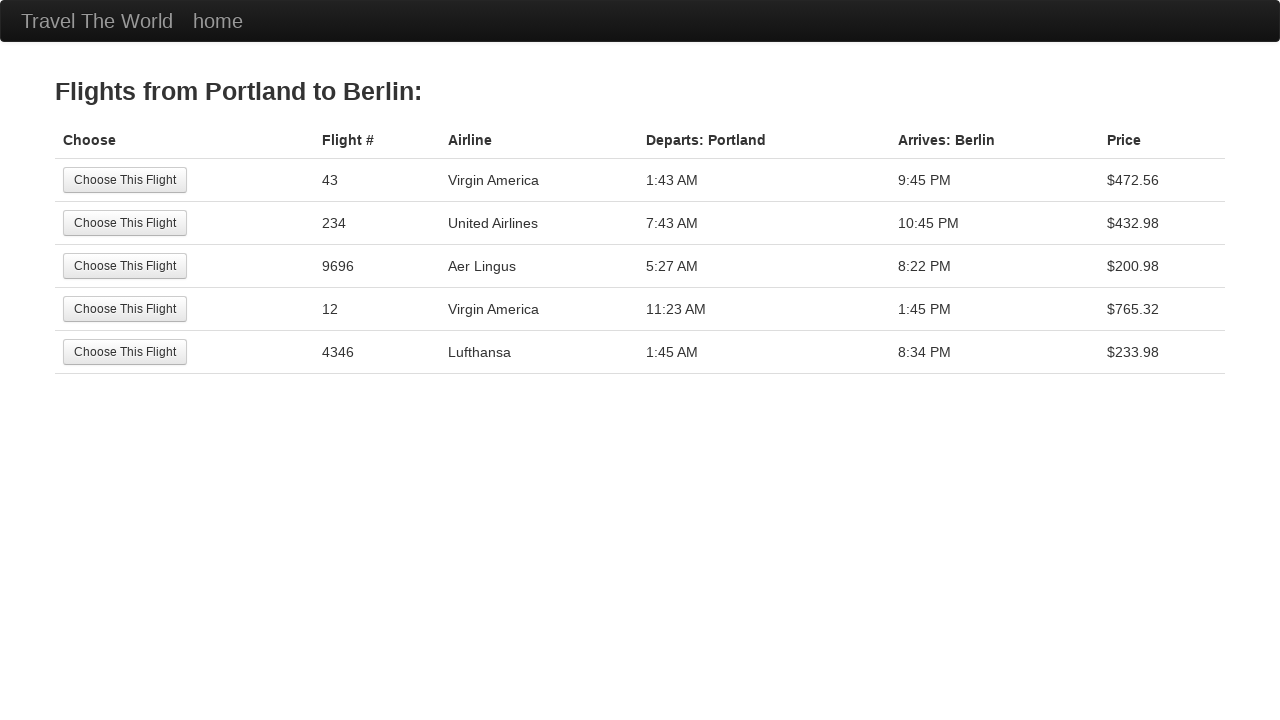

Flight results page loaded and DOM content ready
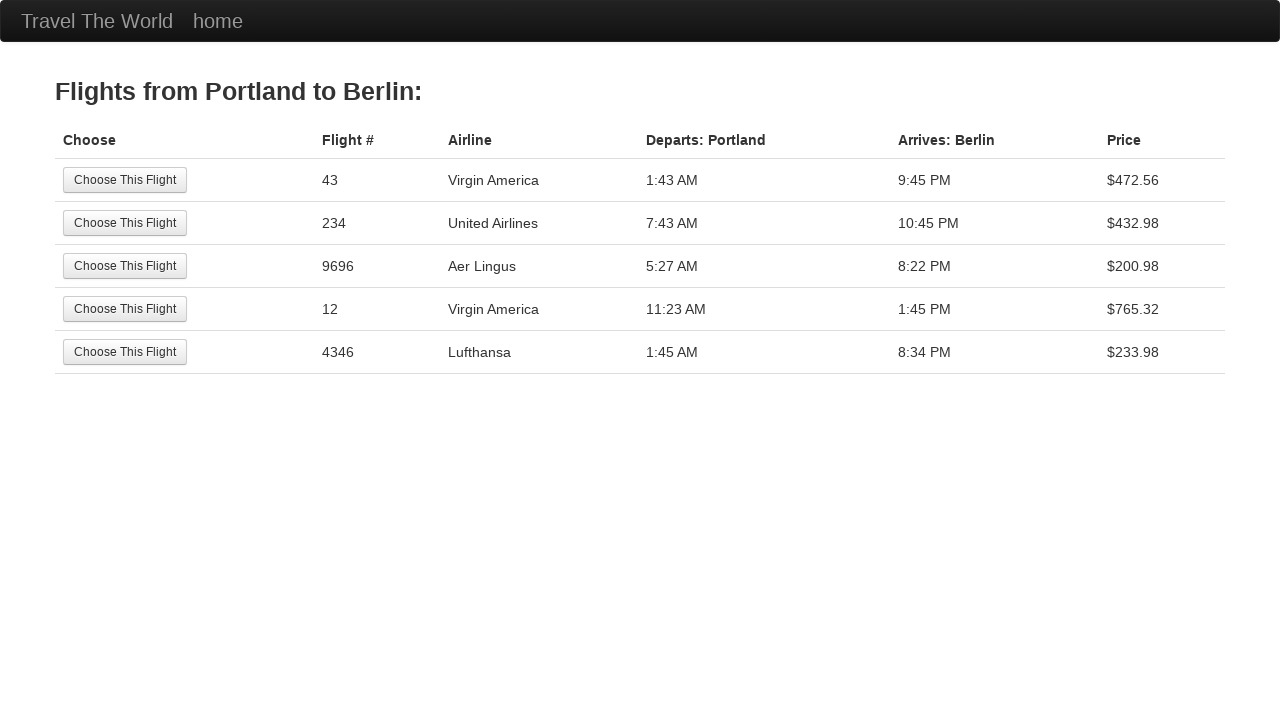

Verified flight results page title is correct
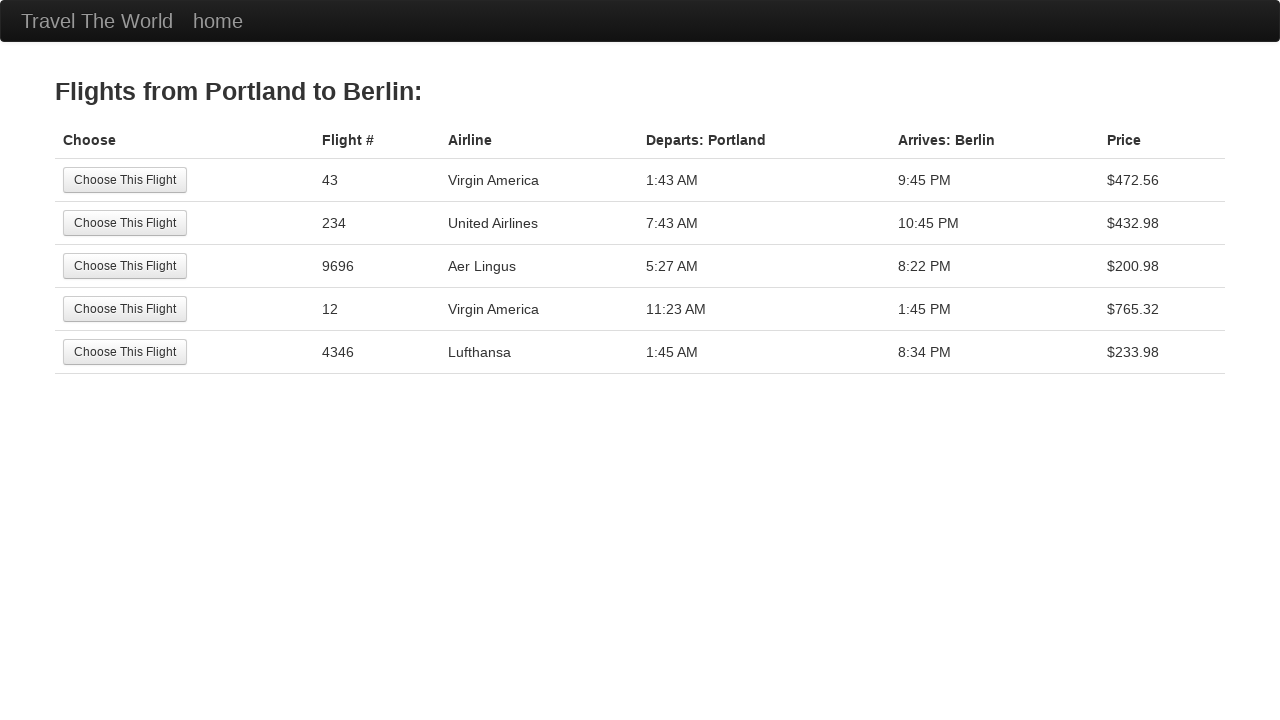

Verified flight results header displays Portland to Berlin route
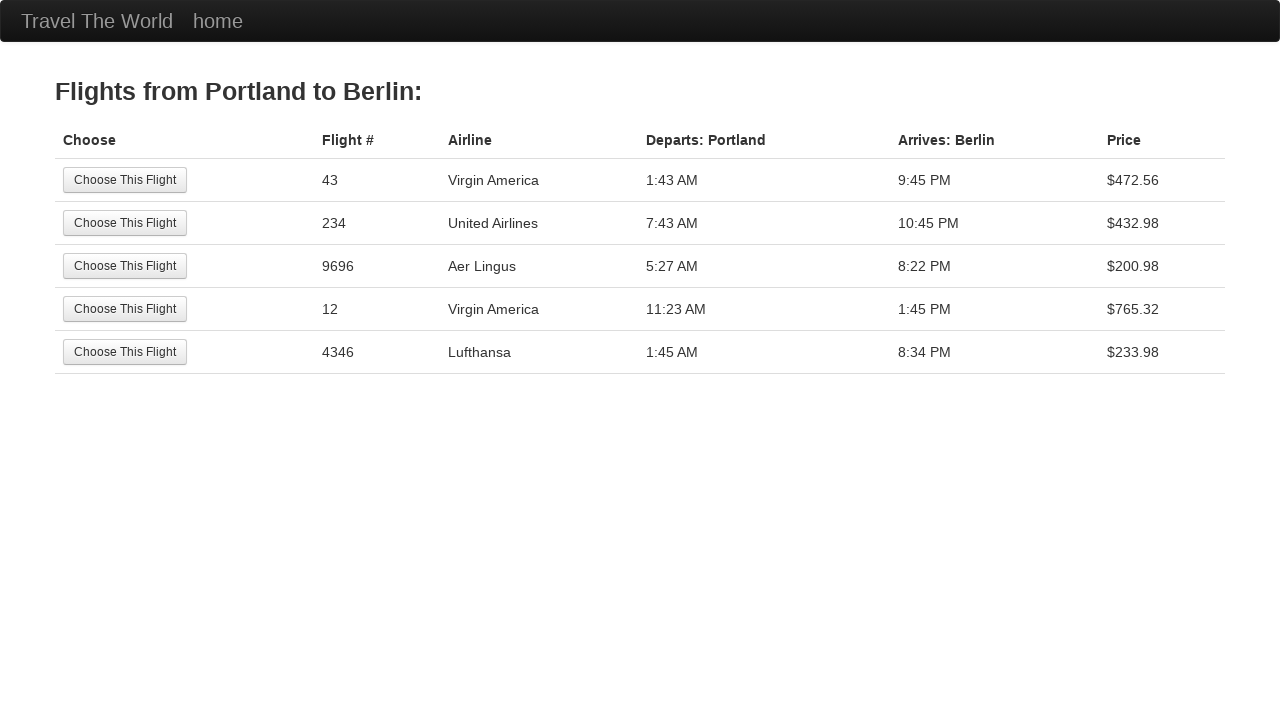

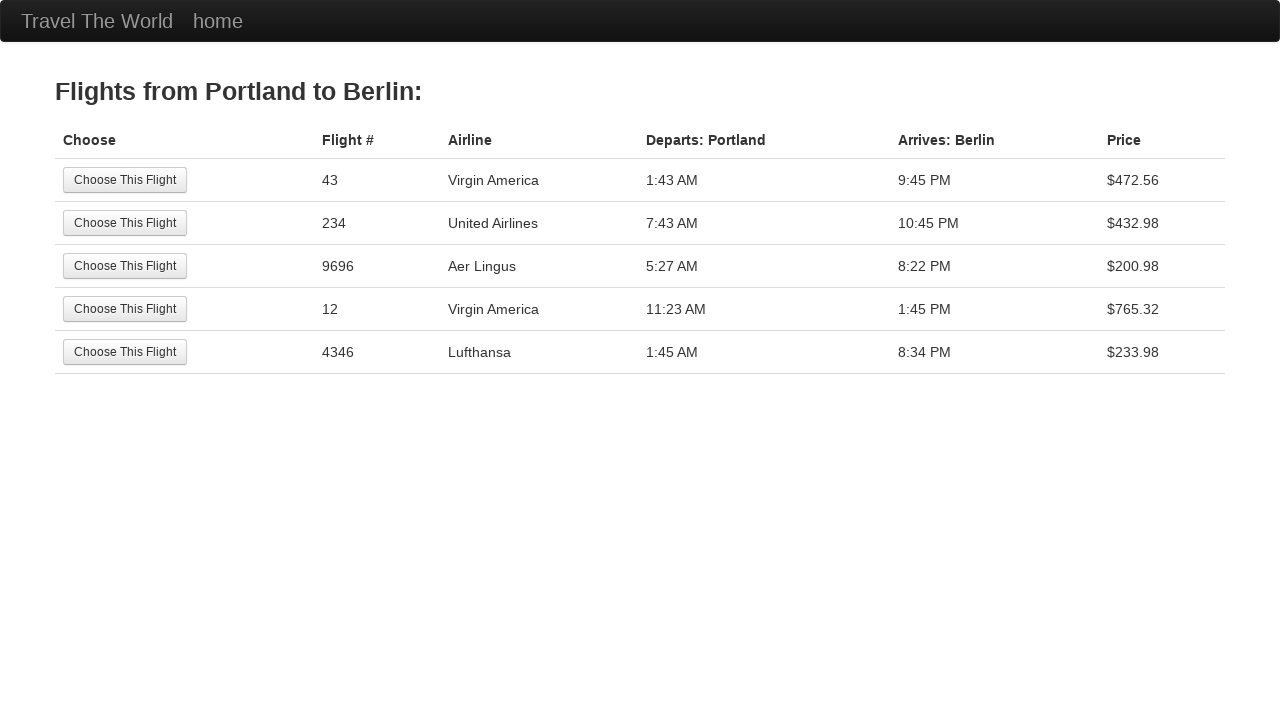